Navigates to the-internet.herokuapp.com, clicks on the "Checkboxes" link, and verifies that the checkboxes page loads correctly

Starting URL: https://the-internet.herokuapp.com/

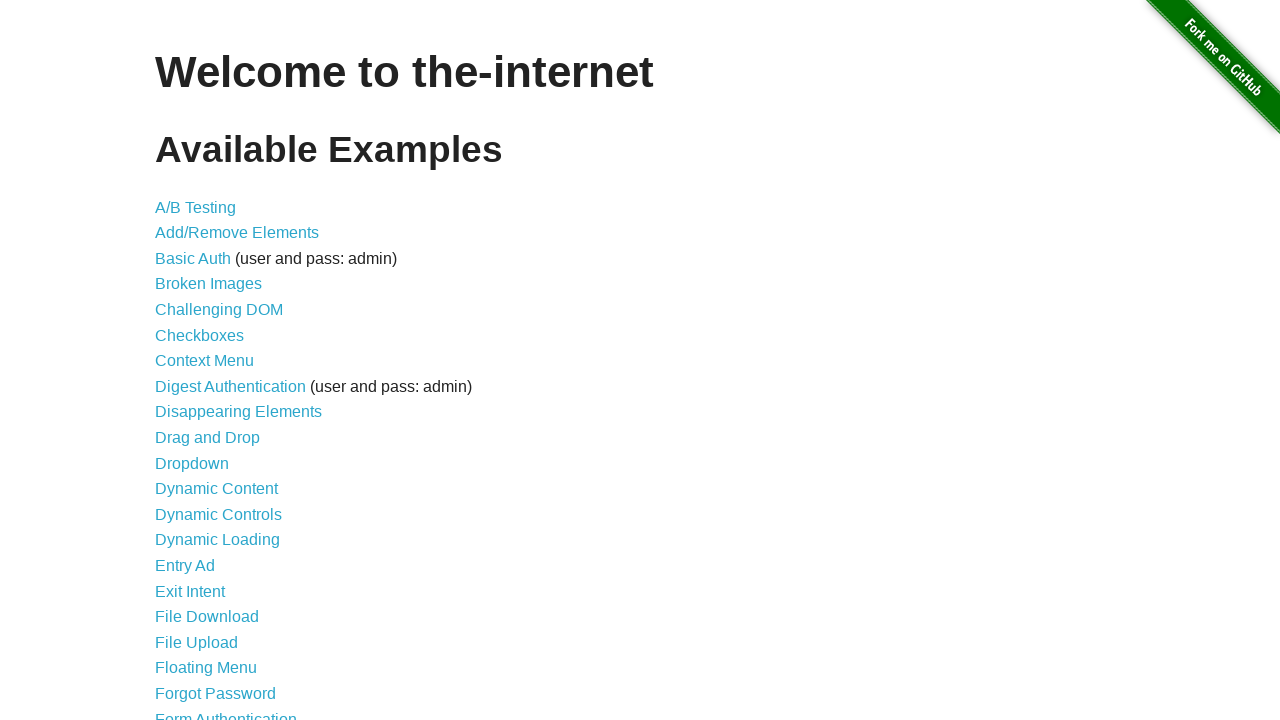

Clicked on the Checkboxes link at (200, 335) on text=Checkboxes
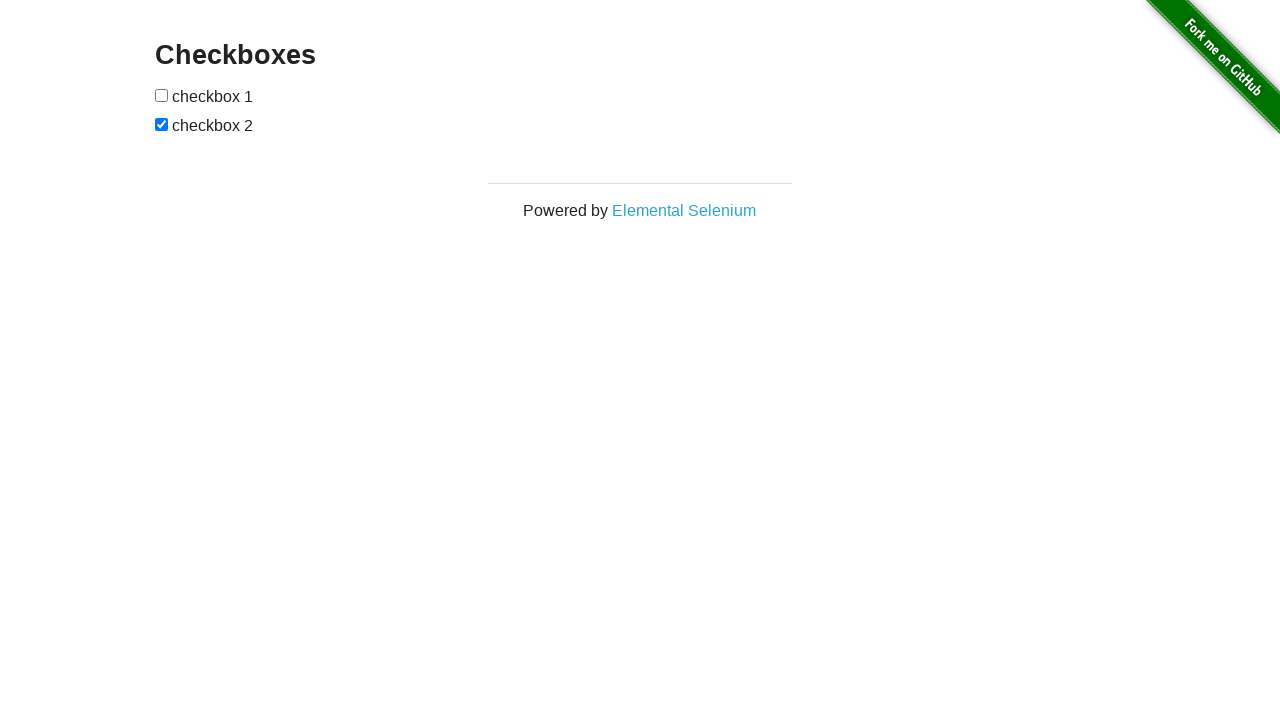

Waited for h3 header to load
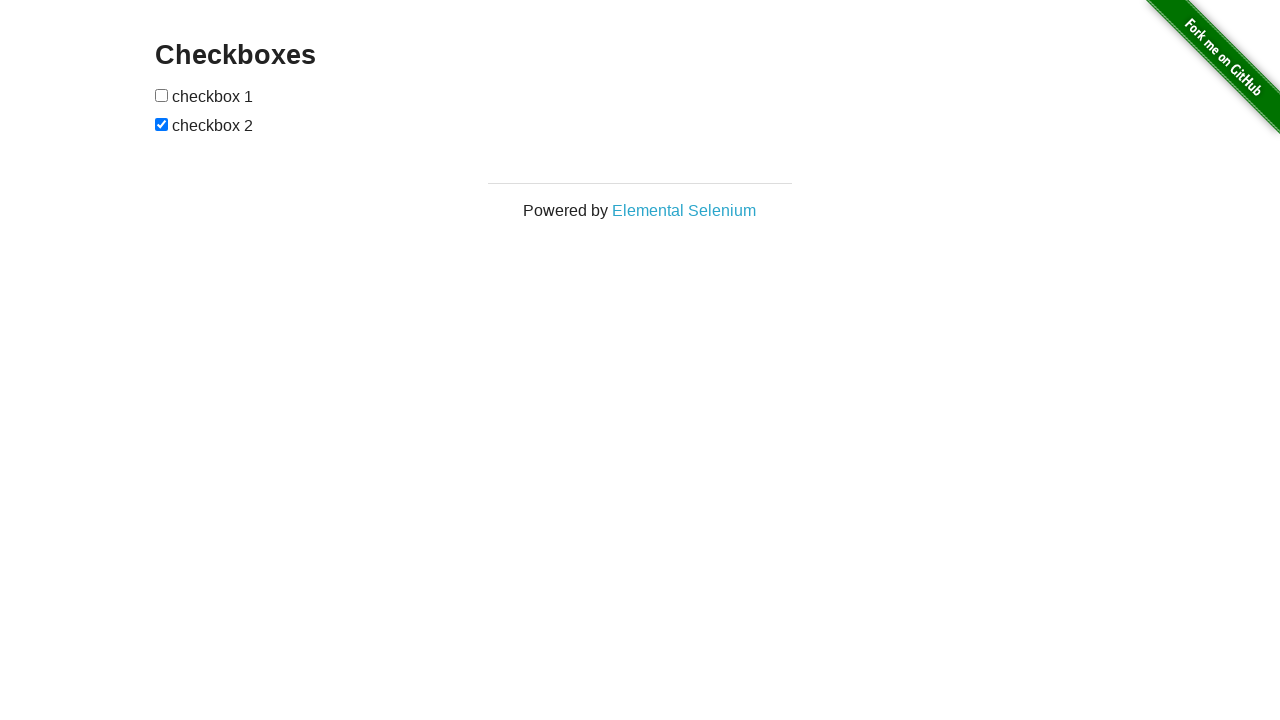

Verified that the page header displays 'Checkboxes'
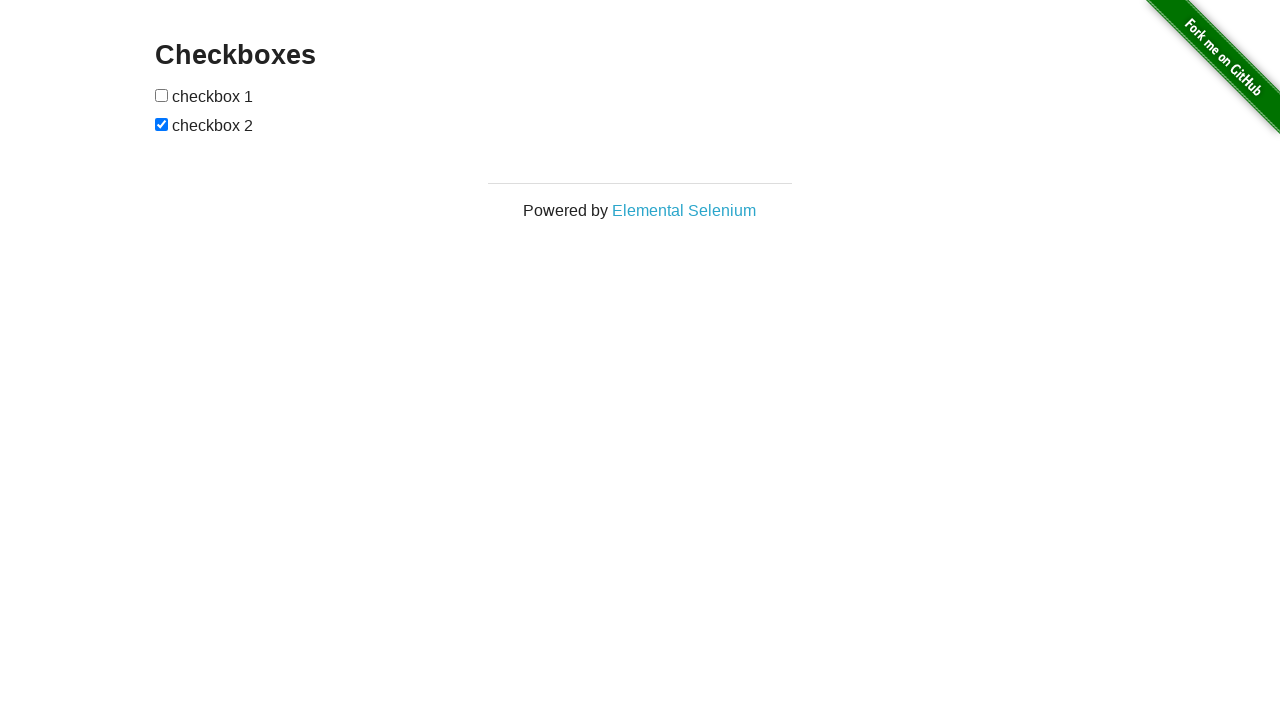

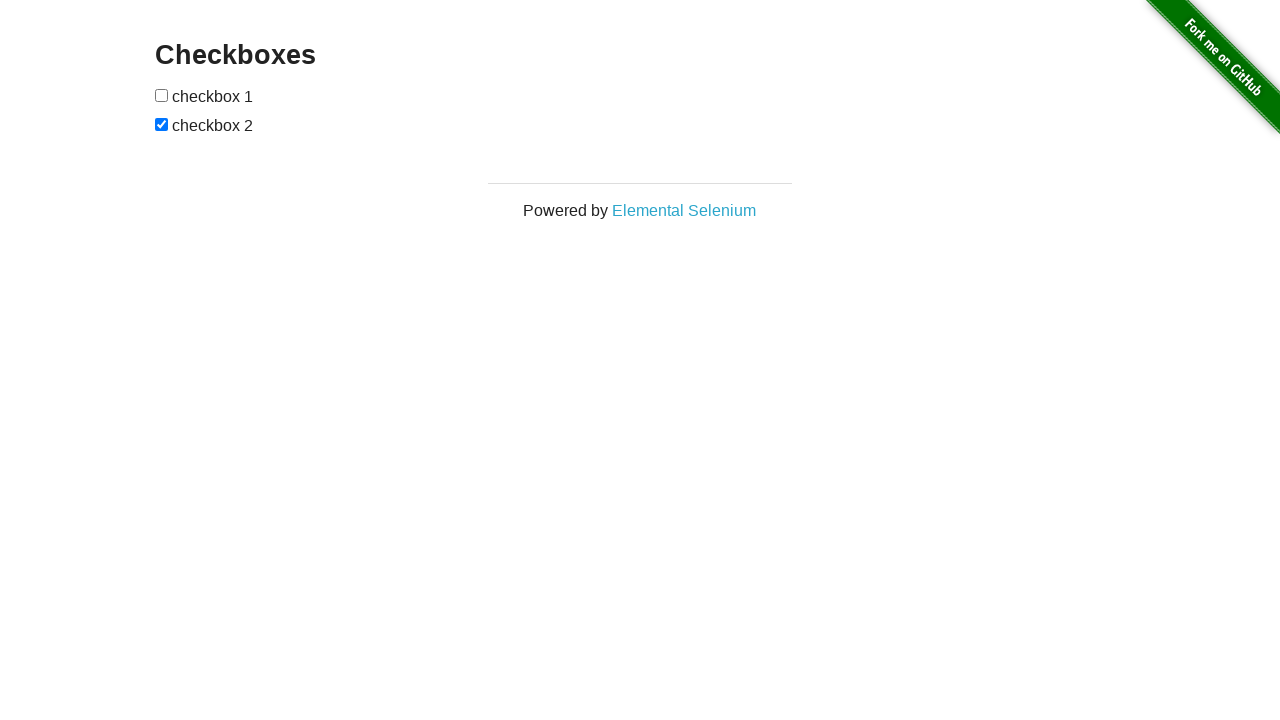